Navigates to a demo web table page and interacts with the table to find data related to "Canada"

Starting URL: https://www.techlistic.com/2017/02/automate-demo-web-table-with-selenium.html

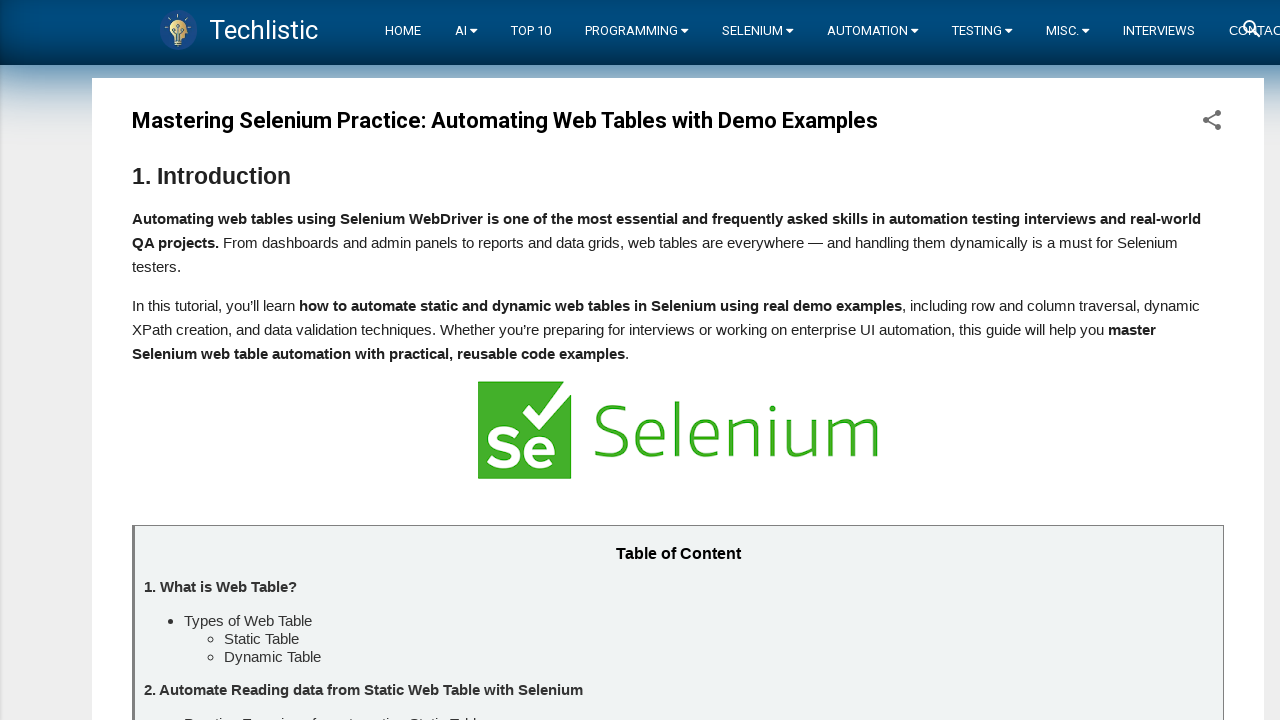

Web table loaded on demo page
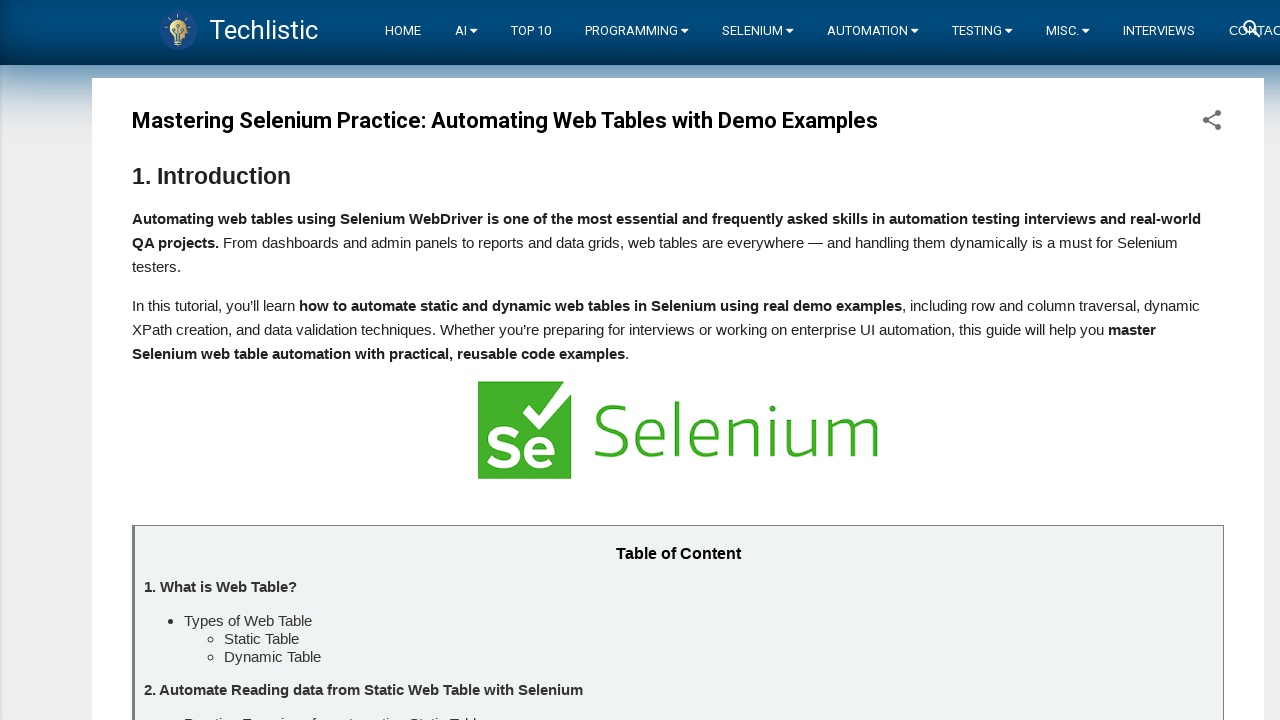

Located table row containing 'Canada'
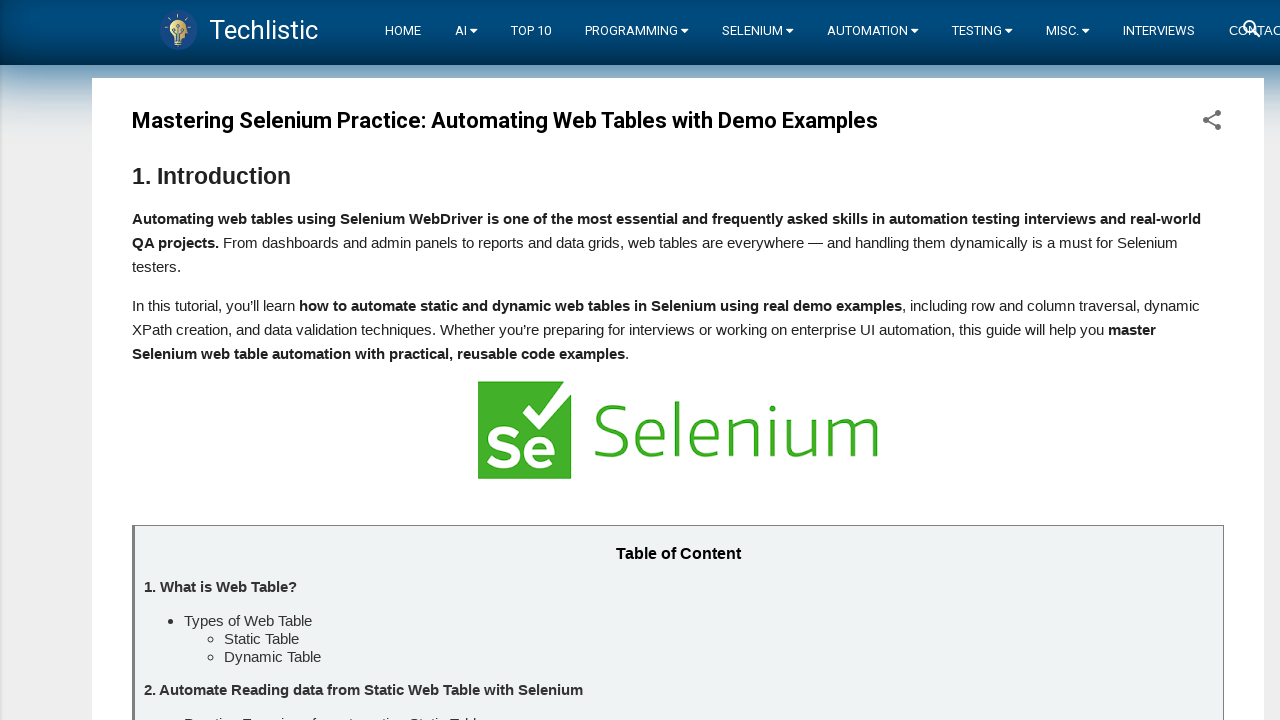

Canada row confirmed to be visible
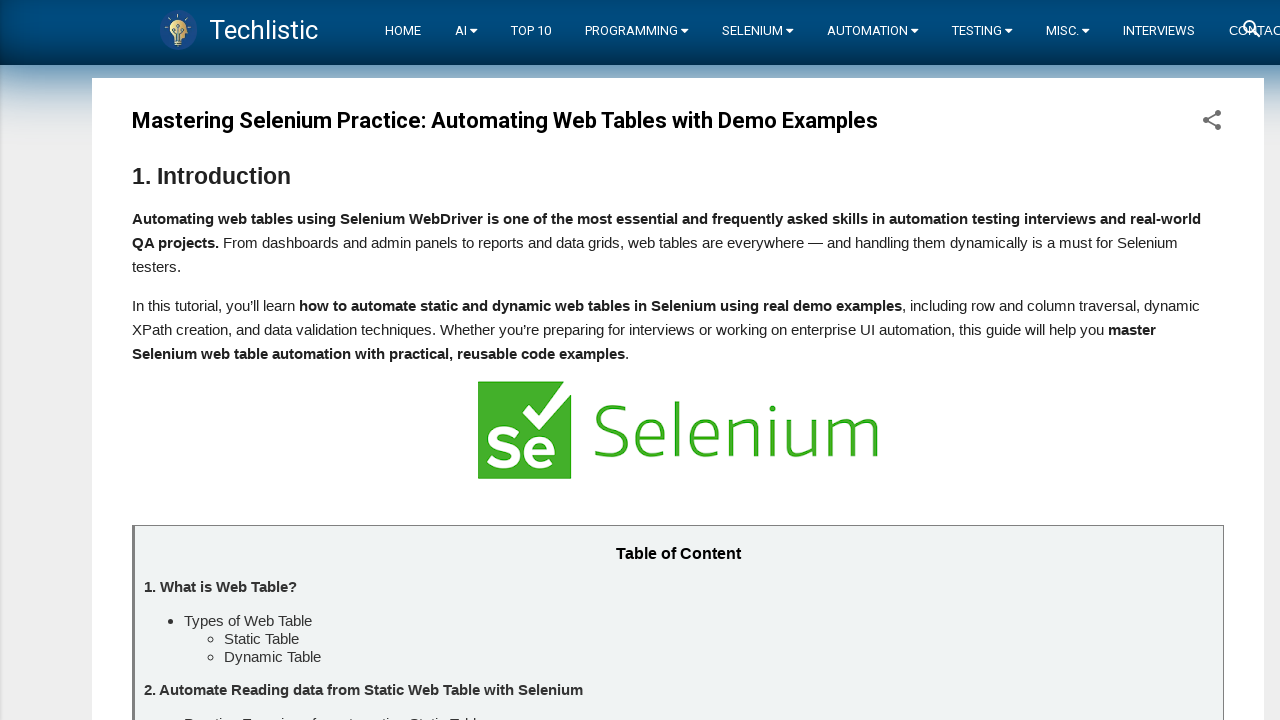

Clicked on Canada row to interact with it at (471, 360) on table tr >> internal:has-text="Canada"i >> nth=0
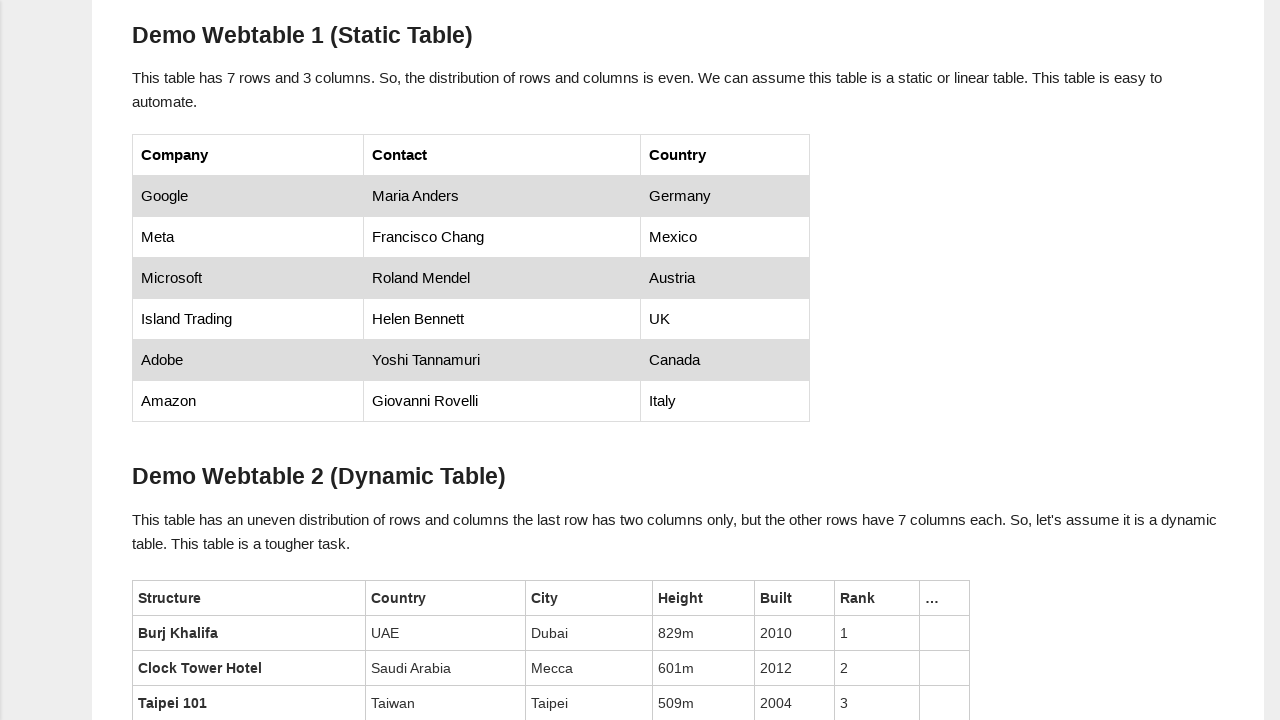

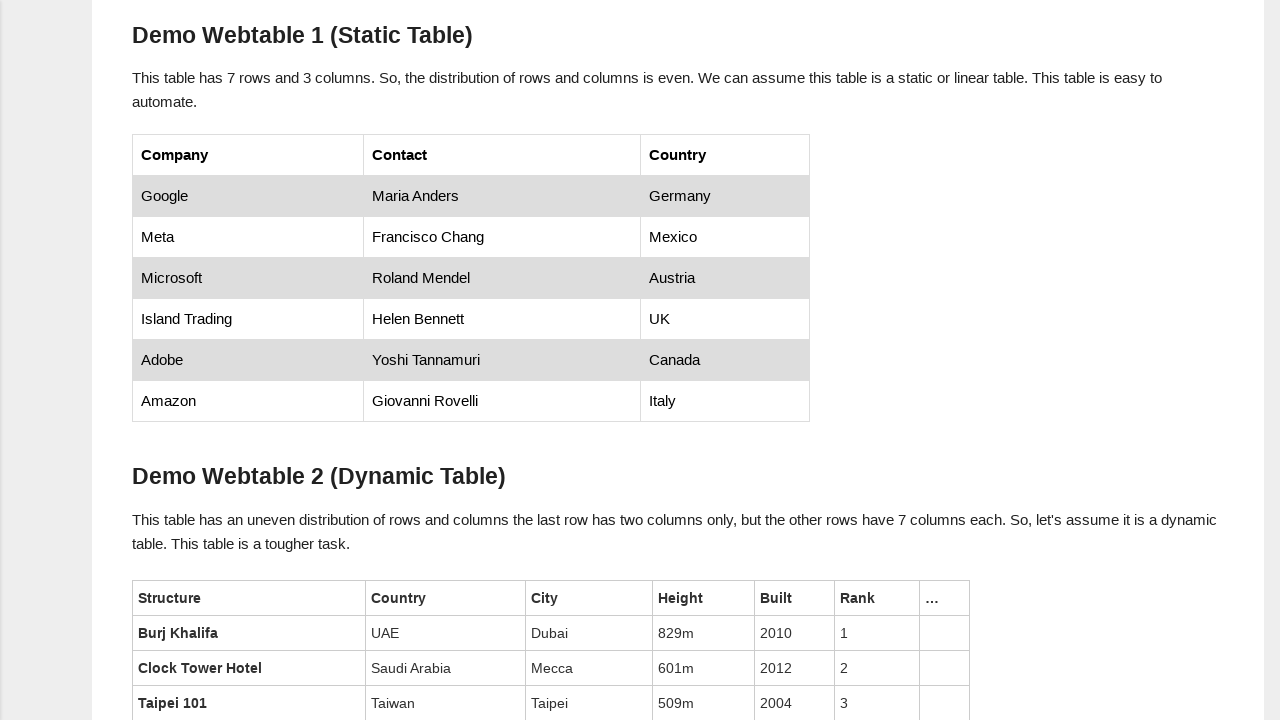